Tests popup window handling by clicking a link that opens a popup, then switching between windows and maximizing the popup window

Starting URL: http://omayo.blogspot.com/

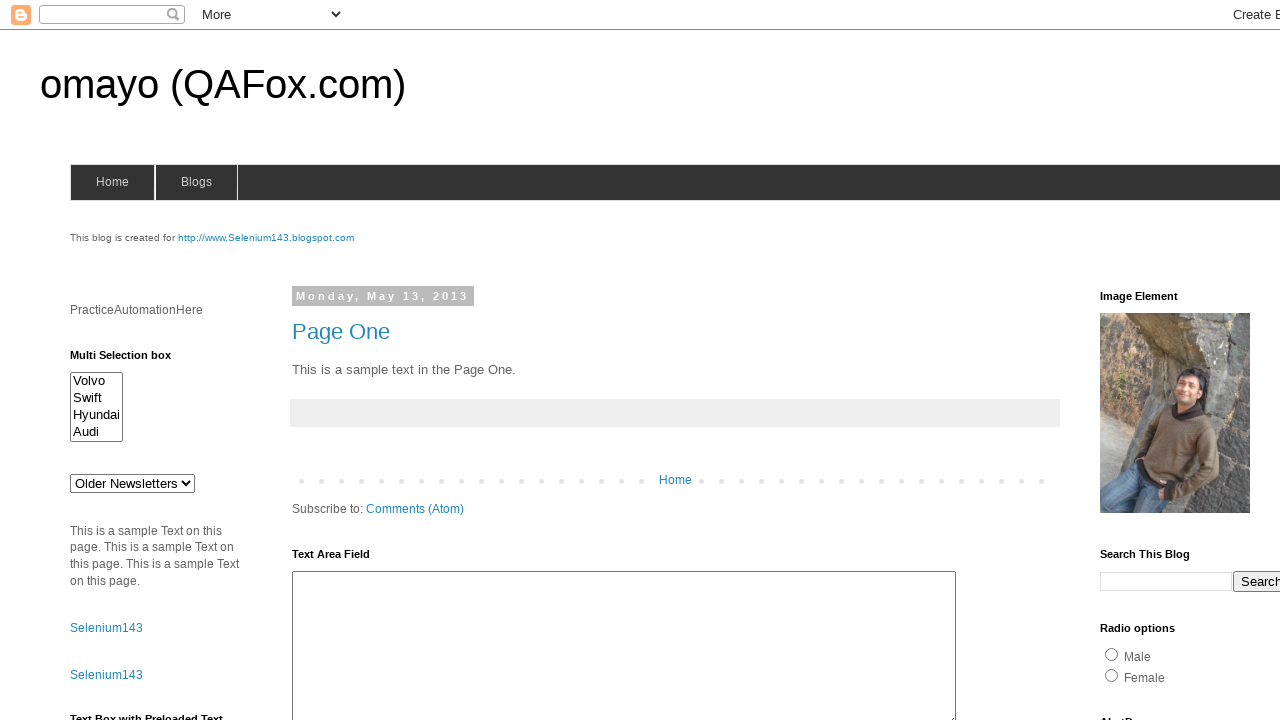

Clicked link to open popup window at (132, 360) on xpath=//a[.='Open a popup window']
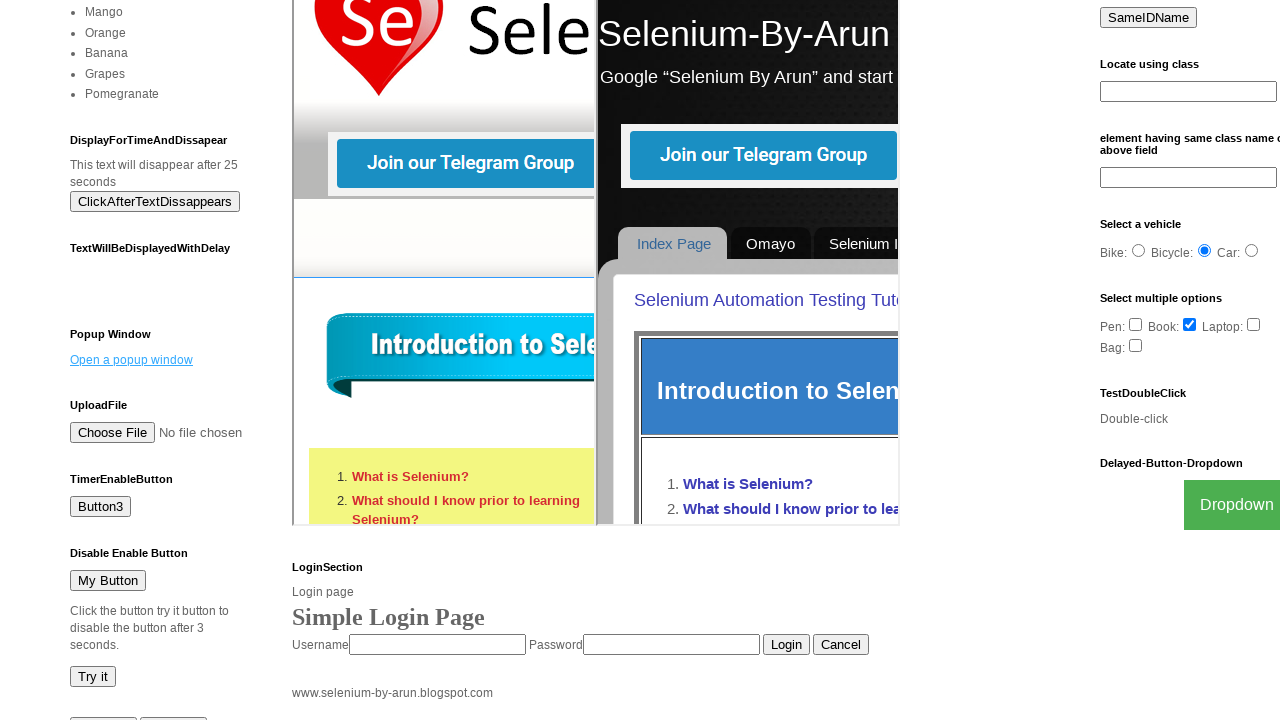

Popup window opened and captured
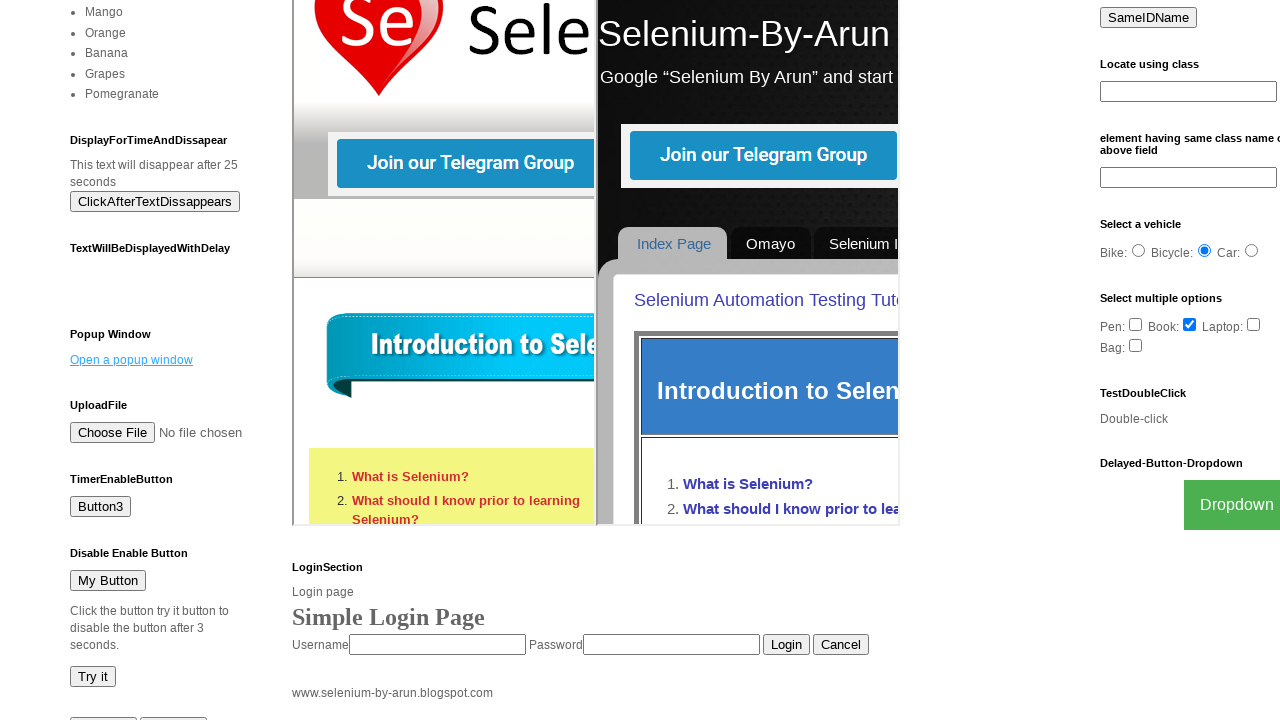

Retrieved main window title: <bound method Page.title of <Page url='http://omayo.blogspot.com/'>>
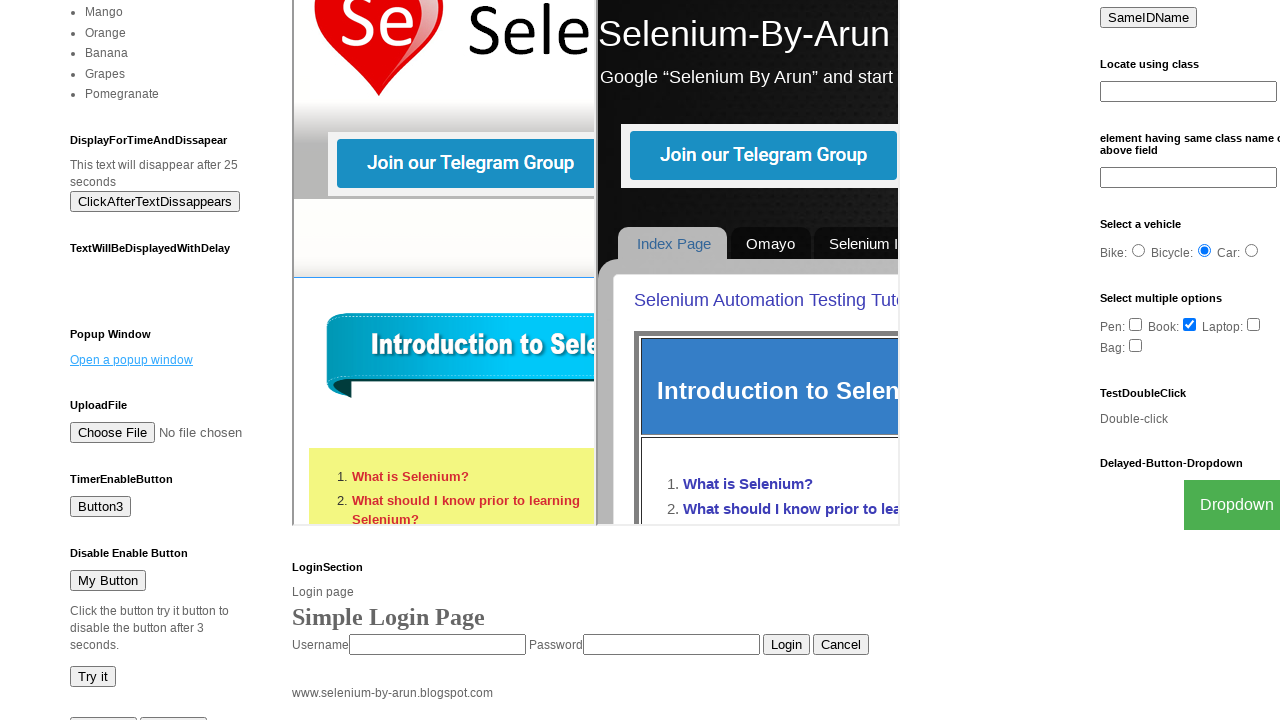

Retrieved popup window title: <bound method Page.title of <Page url='https://the-internet.herokuapp.com/windows/new'>>
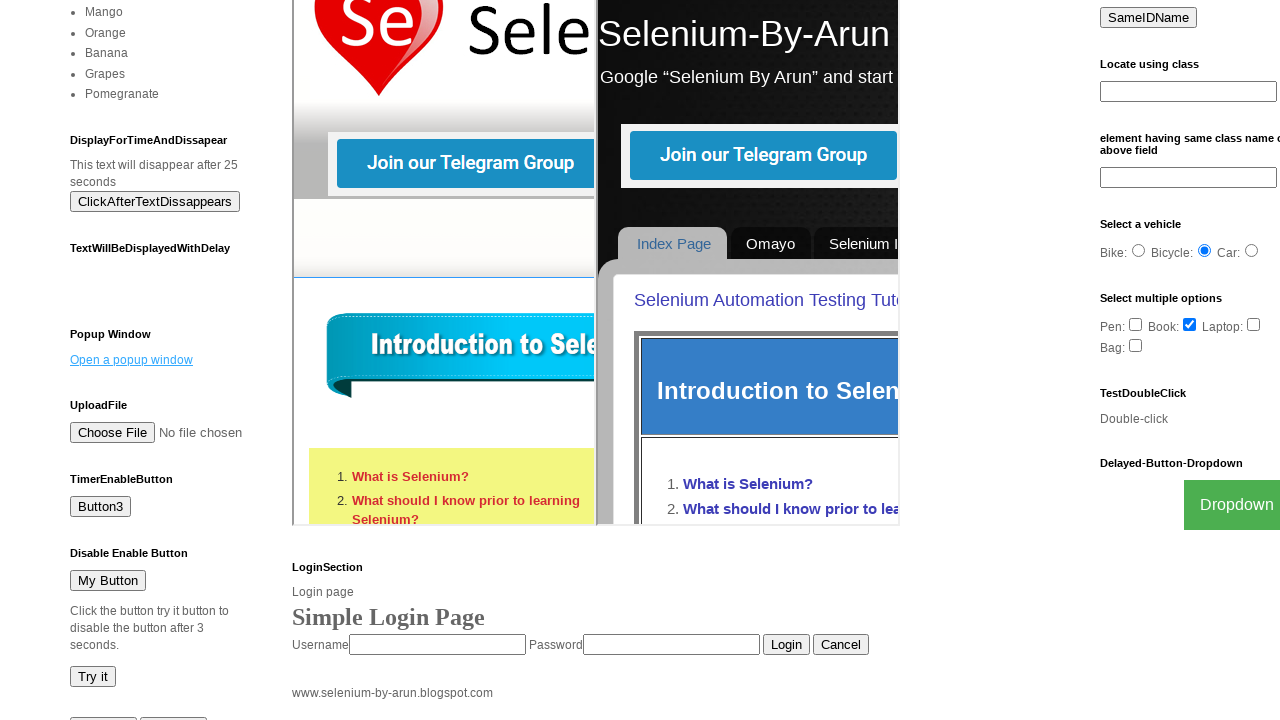

Popup window titles differ - resized popup to 1920x1080
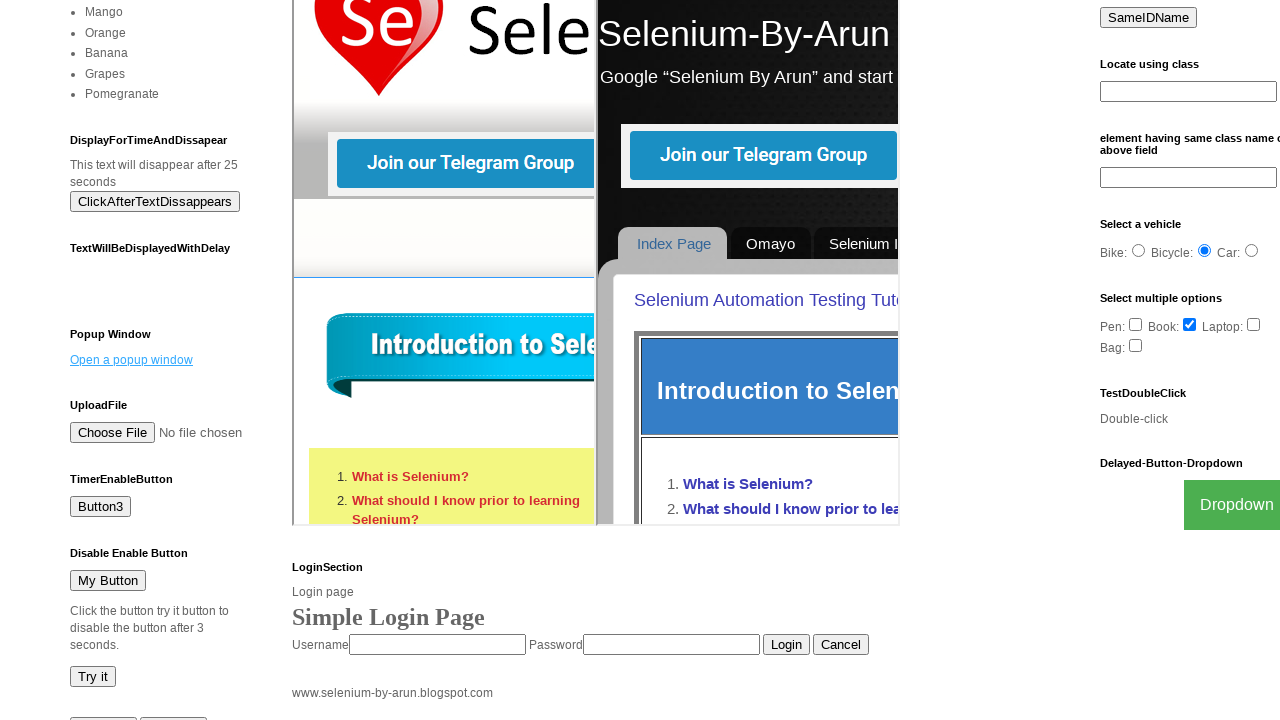

Closed popup window
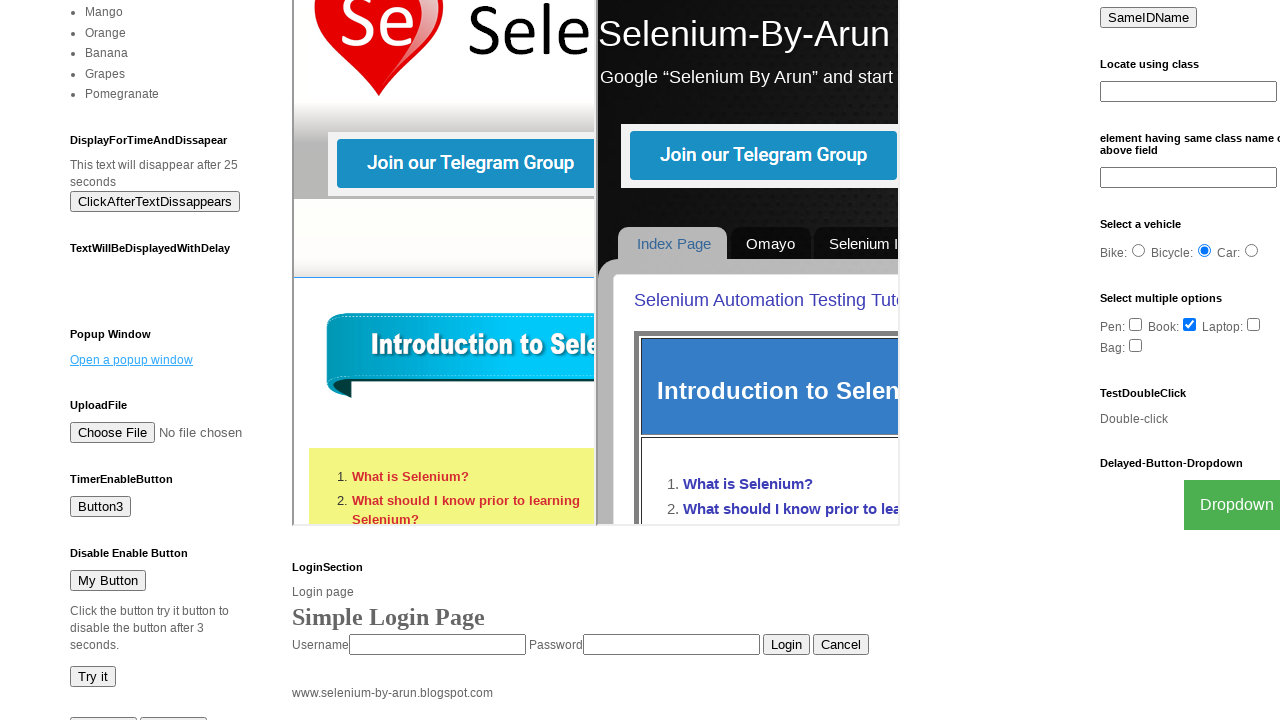

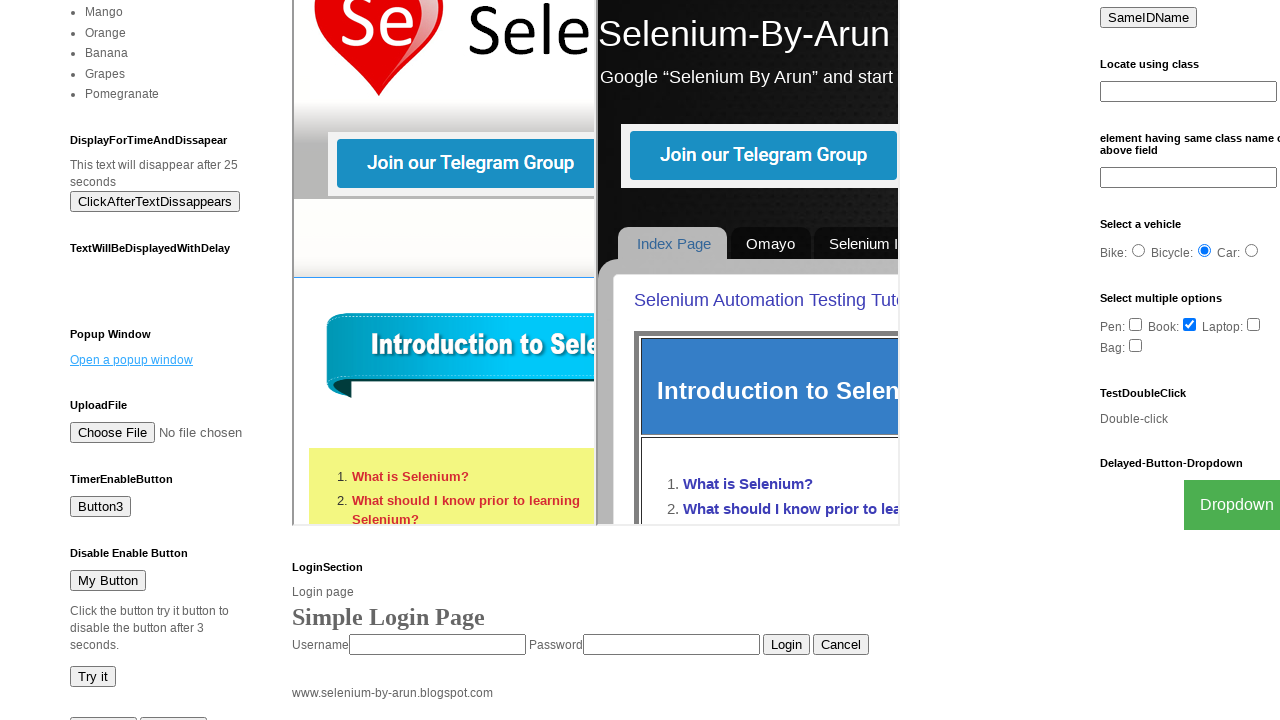